Tests editing a todo item by double-clicking, filling new text, and pressing Enter

Starting URL: https://demo.playwright.dev/todomvc

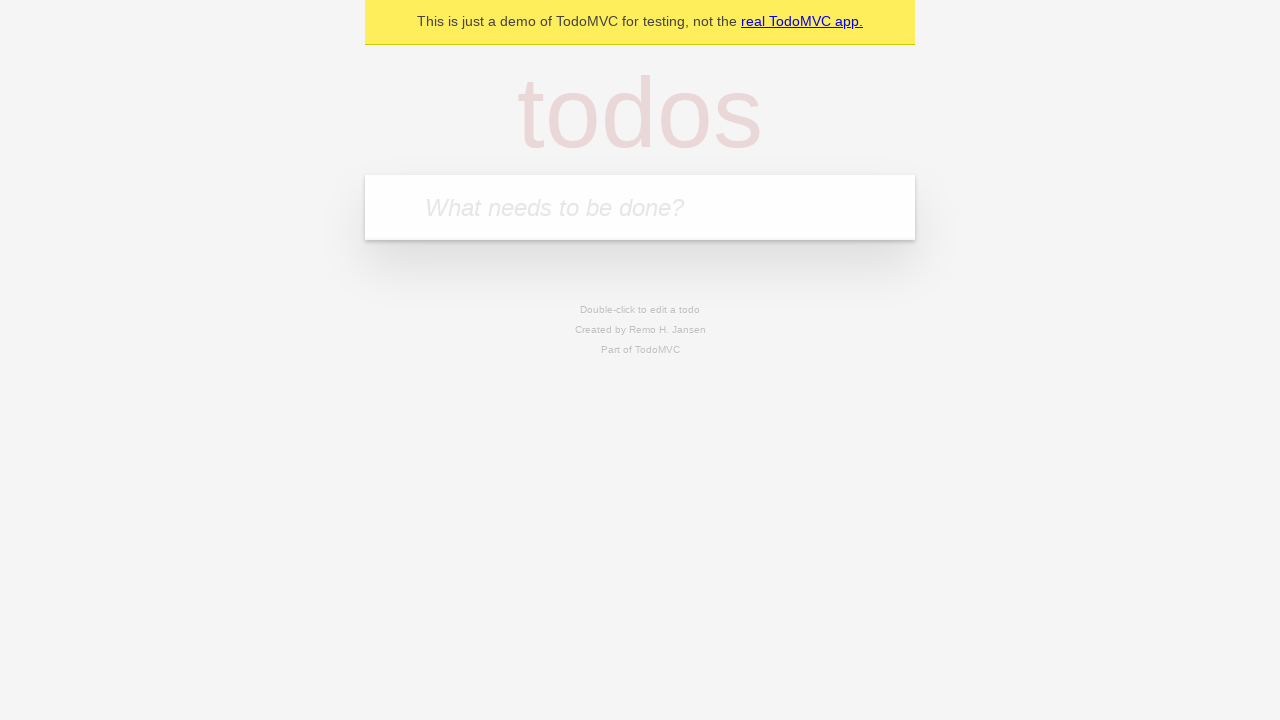

Filled new todo field with 'buy some cheese' on internal:attr=[placeholder="What needs to be done?"i]
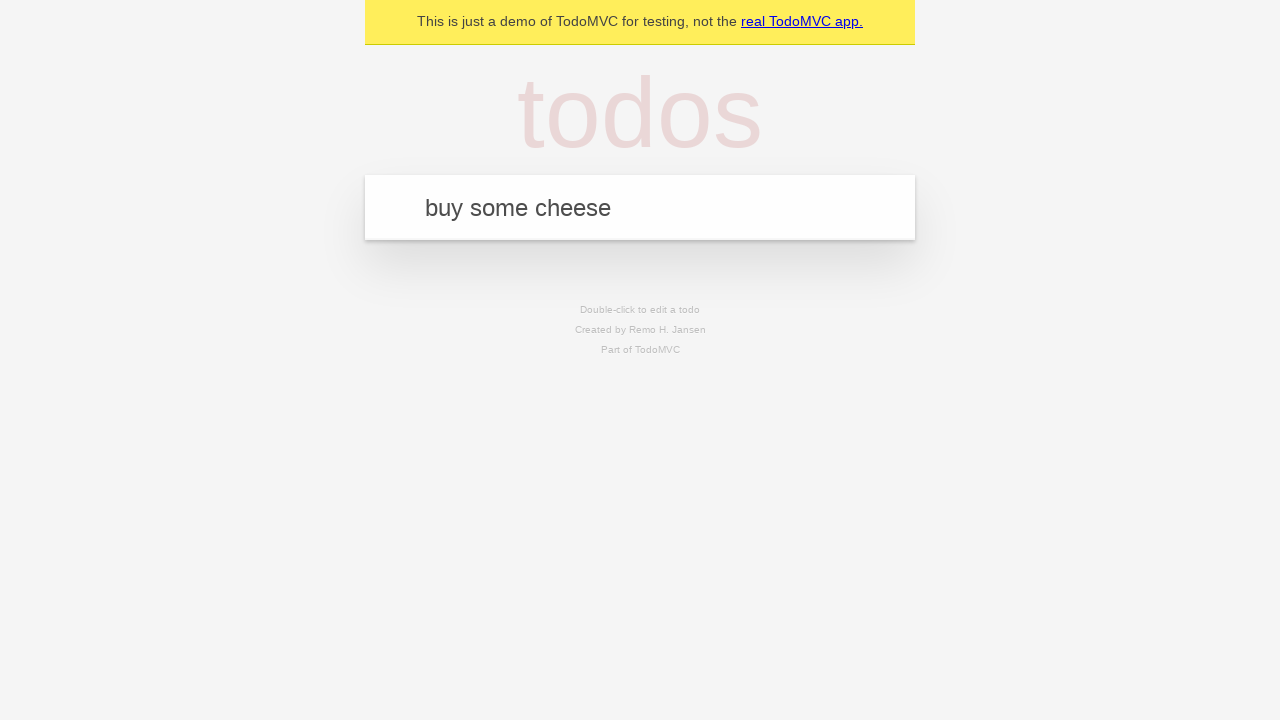

Pressed Enter to create first todo on internal:attr=[placeholder="What needs to be done?"i]
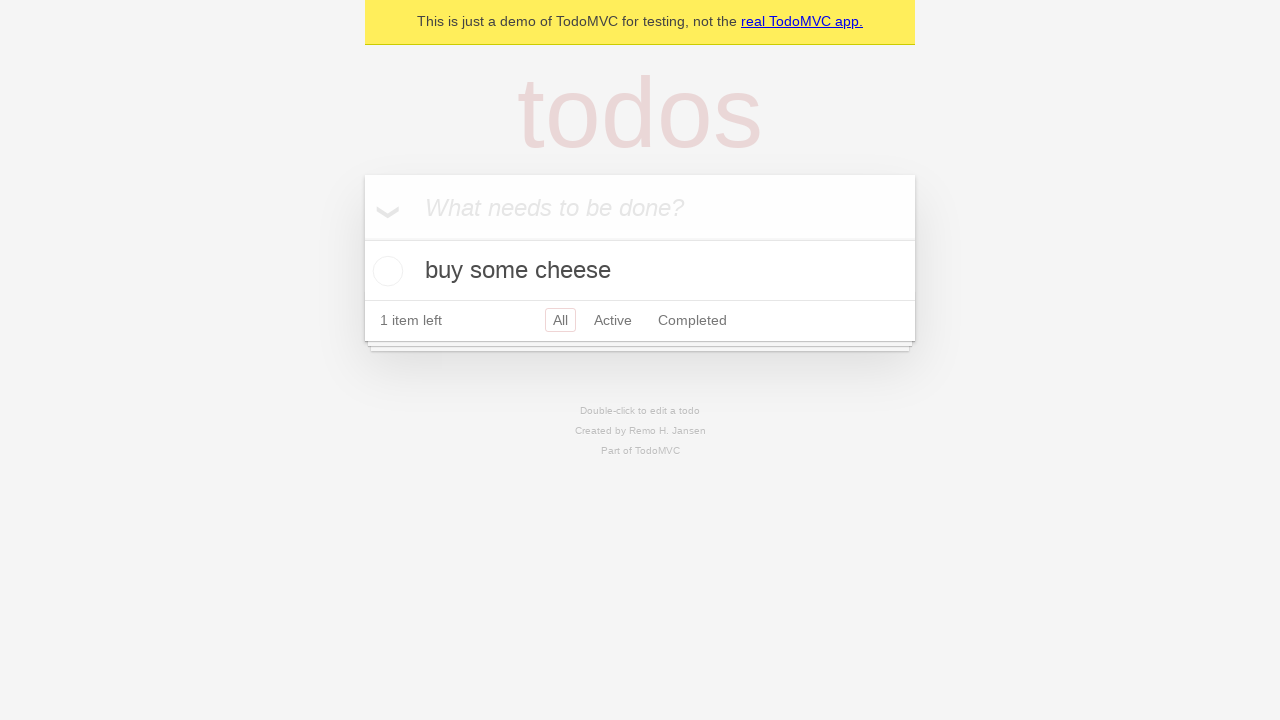

Filled new todo field with 'feed the cat' on internal:attr=[placeholder="What needs to be done?"i]
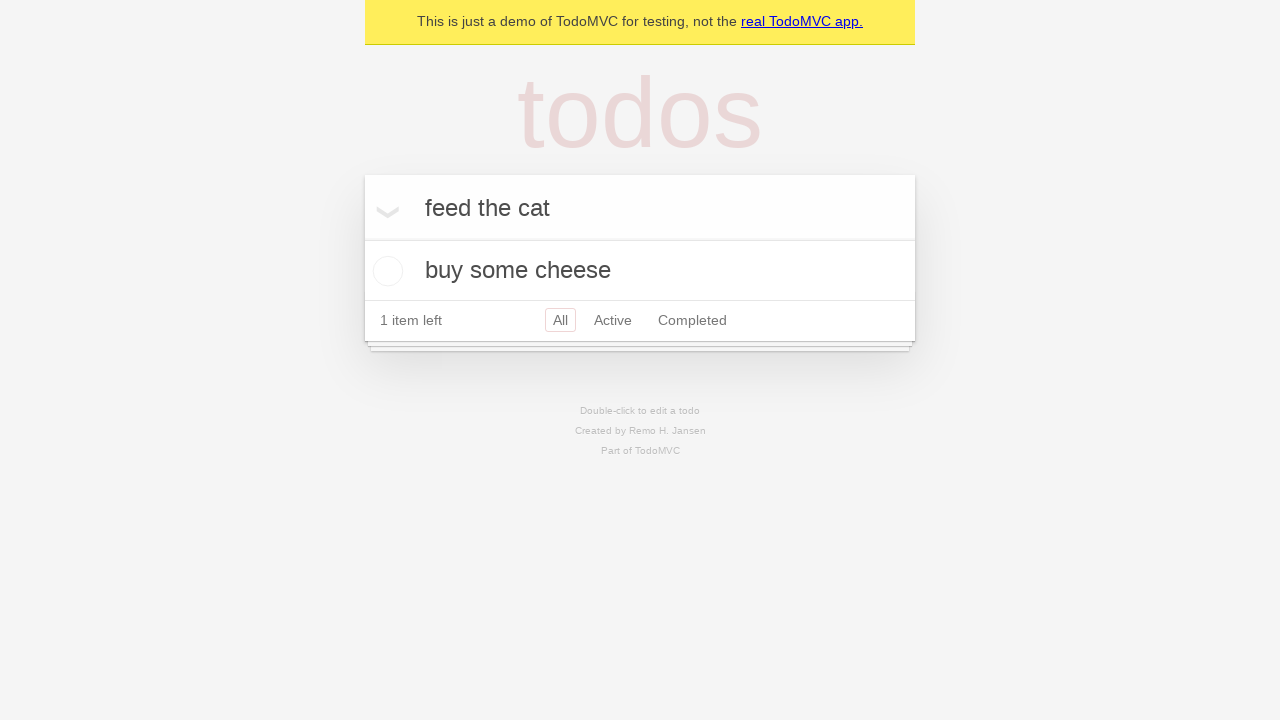

Pressed Enter to create second todo on internal:attr=[placeholder="What needs to be done?"i]
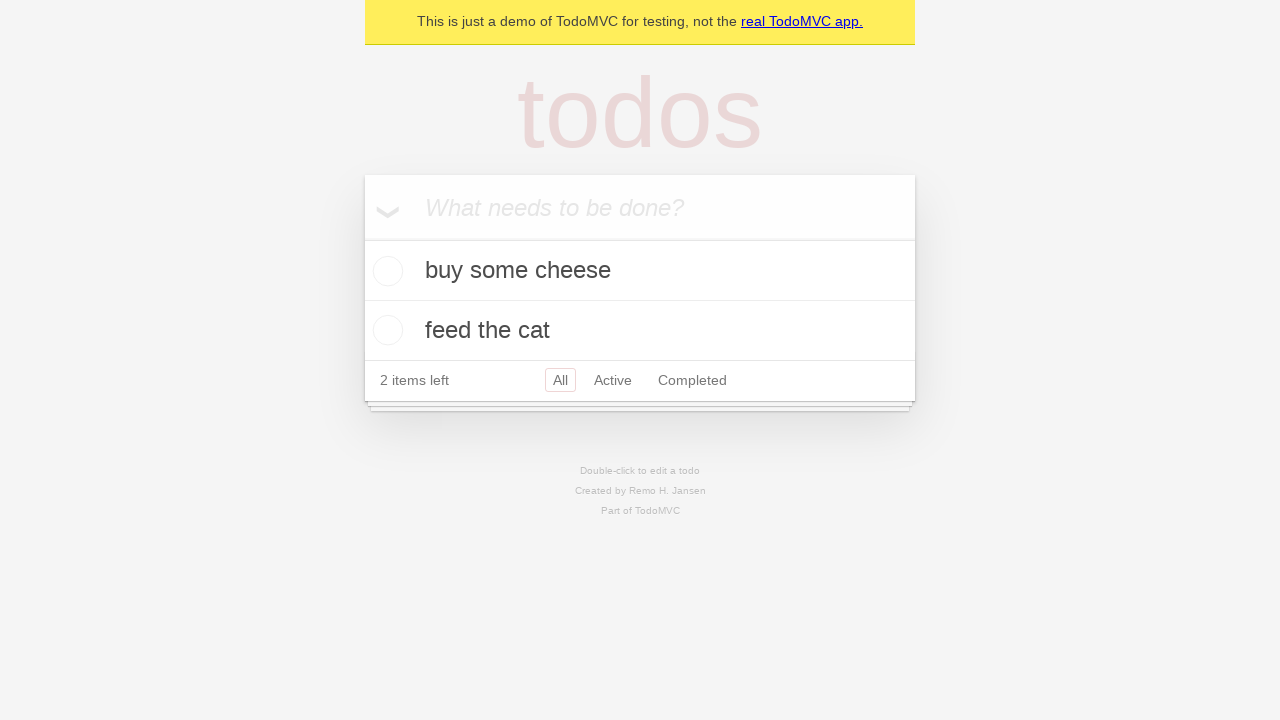

Filled new todo field with 'book a doctors appointment' on internal:attr=[placeholder="What needs to be done?"i]
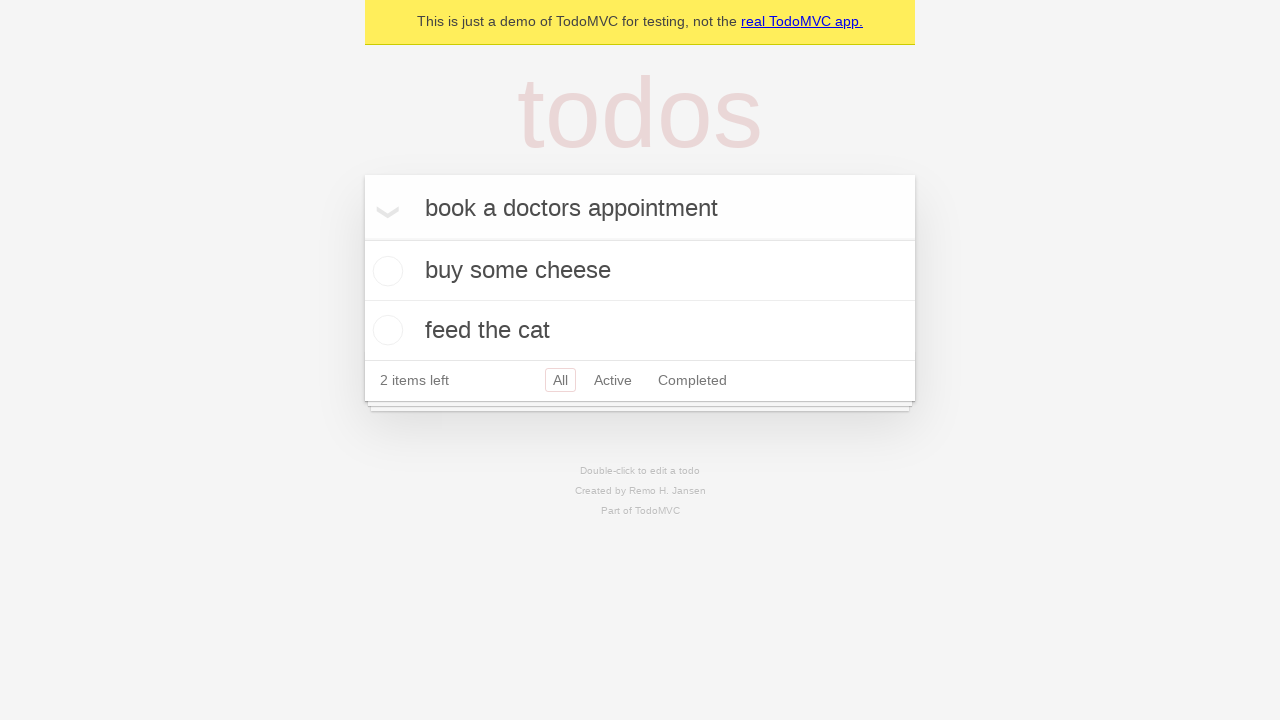

Pressed Enter to create third todo on internal:attr=[placeholder="What needs to be done?"i]
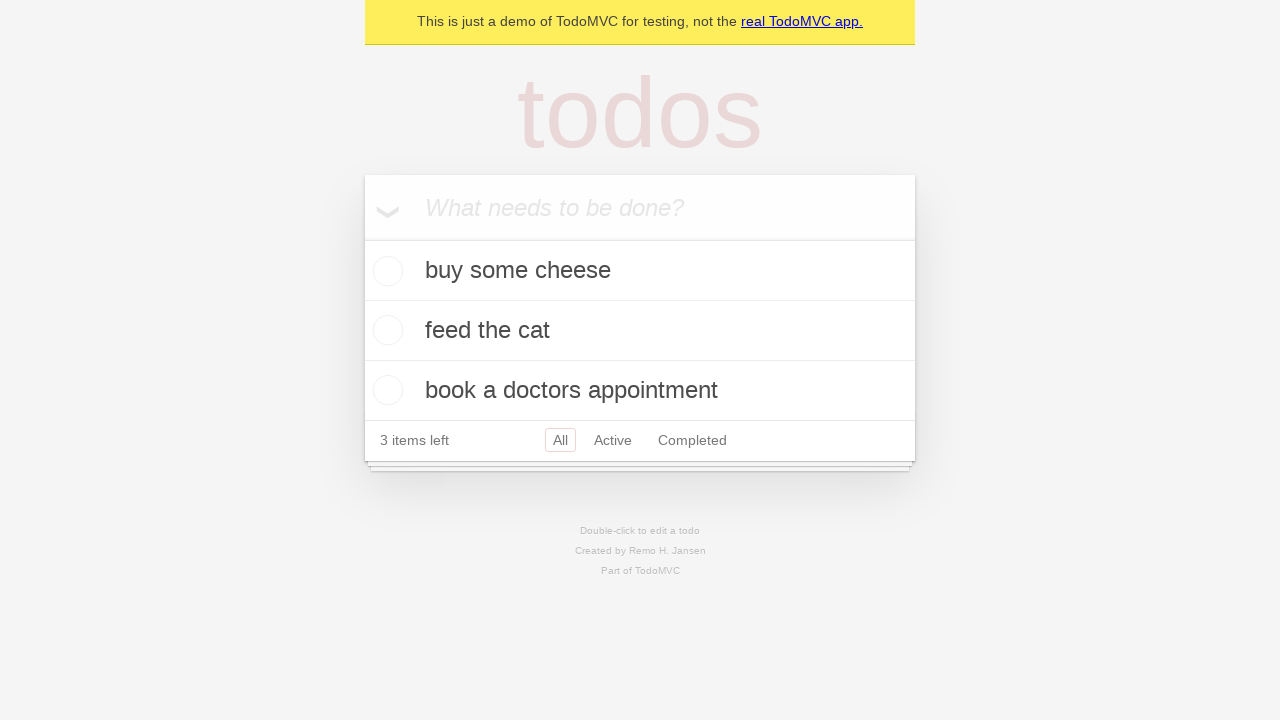

Double-clicked second todo to enter edit mode at (640, 331) on internal:testid=[data-testid="todo-item"s] >> nth=1
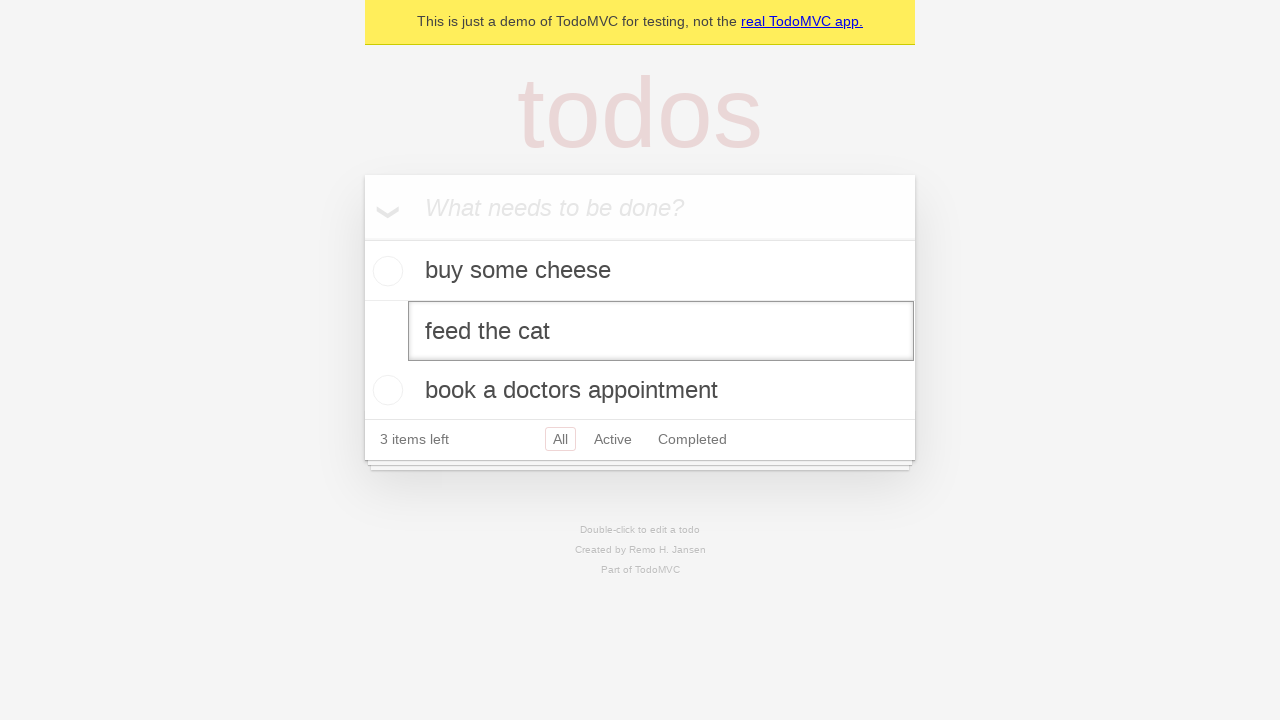

Filled edit textbox with 'buy some sausages' on internal:testid=[data-testid="todo-item"s] >> nth=1 >> internal:role=textbox[nam
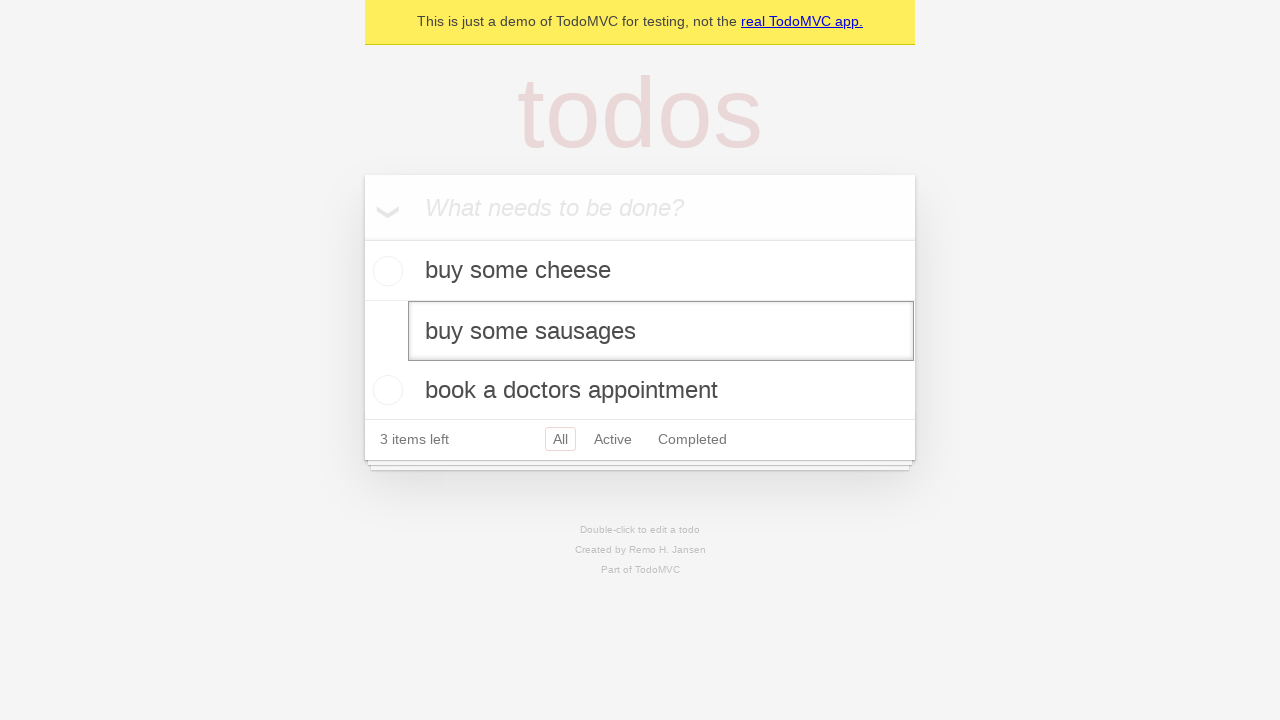

Pressed Enter to confirm todo edit on internal:testid=[data-testid="todo-item"s] >> nth=1 >> internal:role=textbox[nam
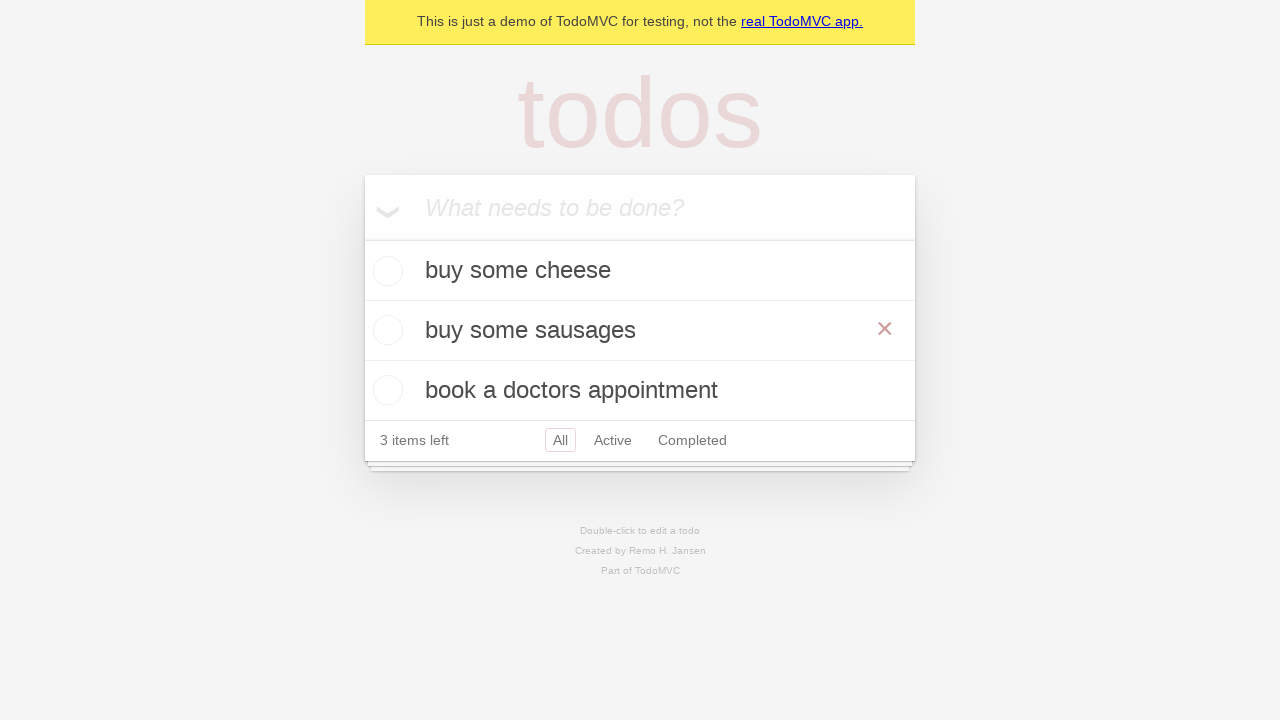

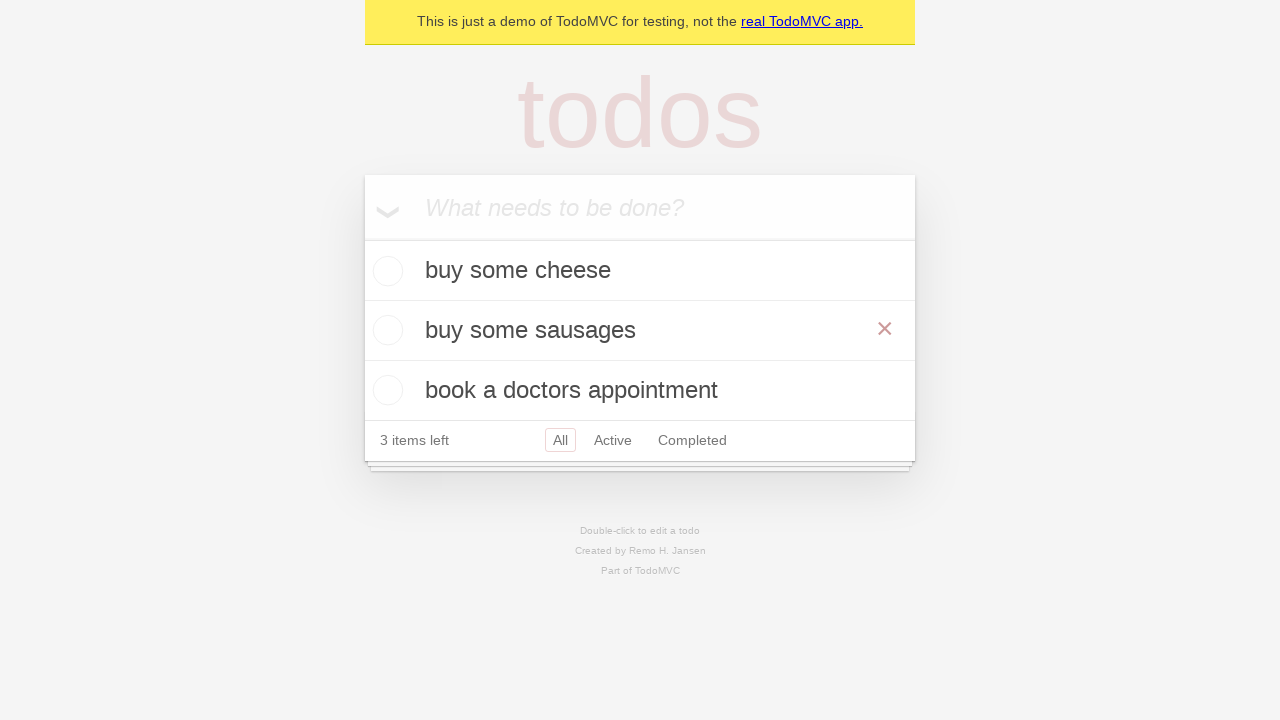